Tests a disabled input field that becomes enabled after clicking a button, then fills the input with text

Starting URL: http://www.uitestingplayground.com/disabledinput

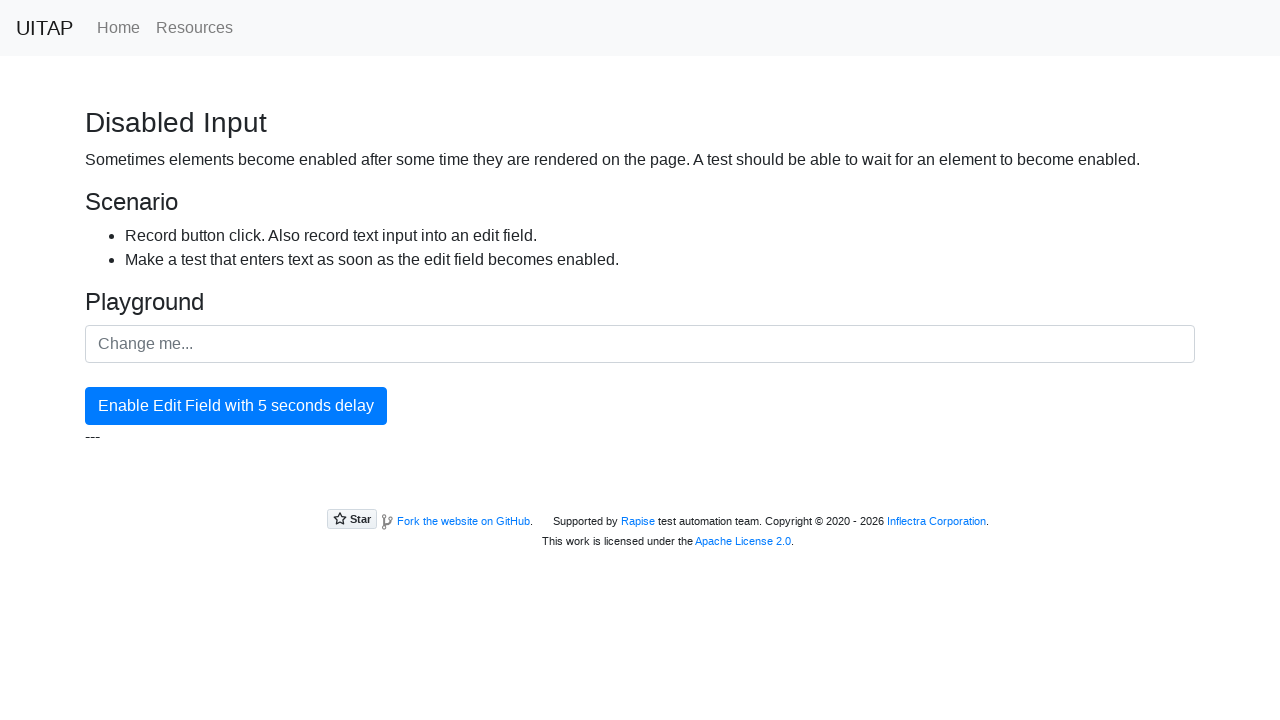

Clicked enable button to enable the input field at (236, 406) on #enableButton
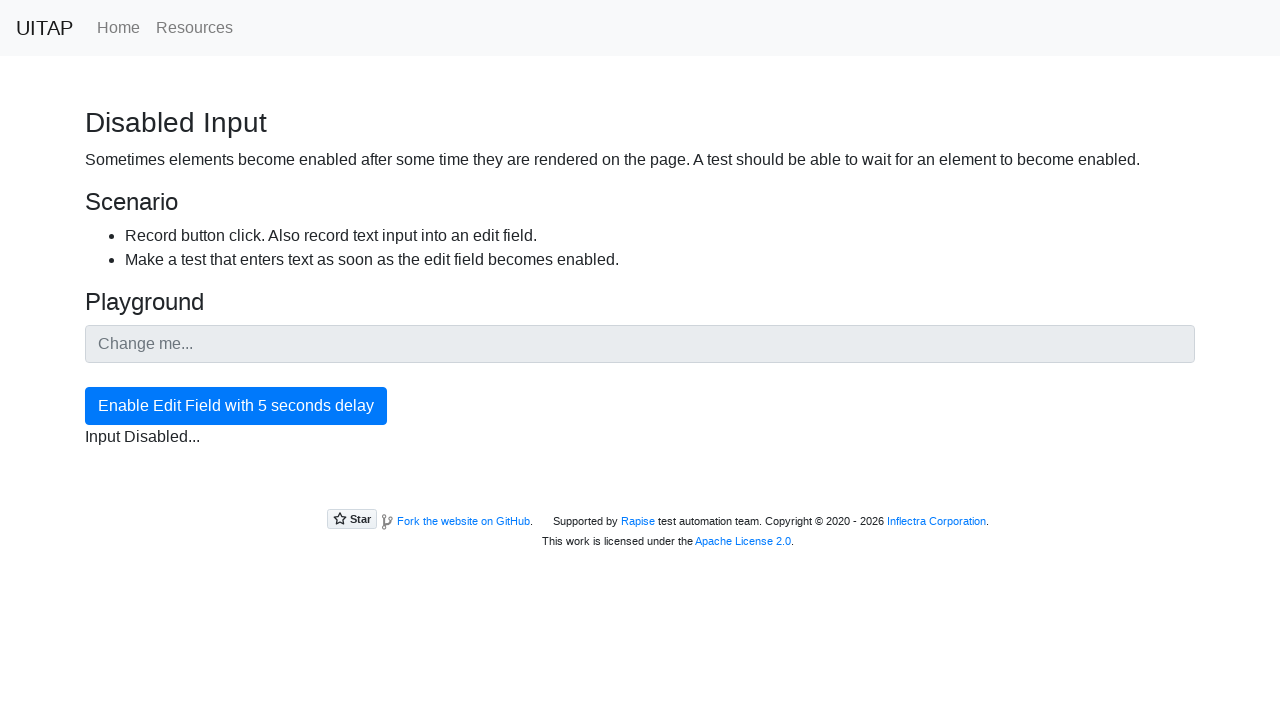

Input field became enabled
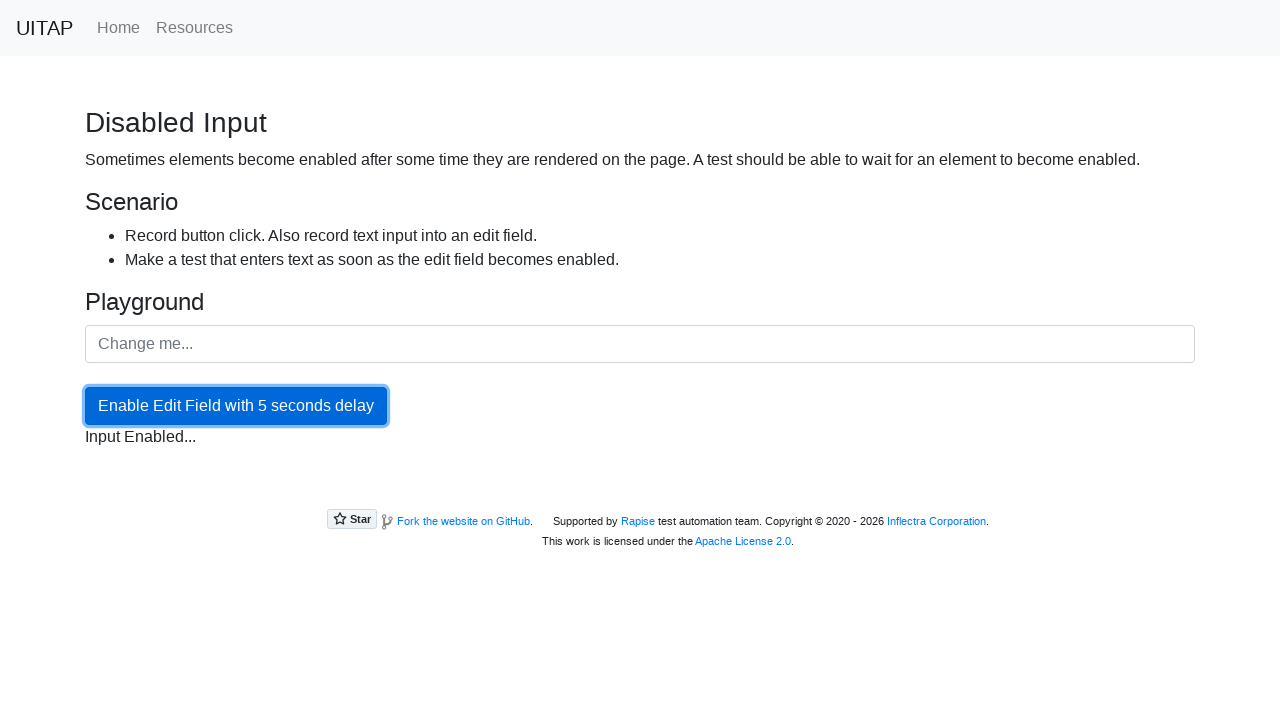

Filled input field with 'Hello World!' on #inputField
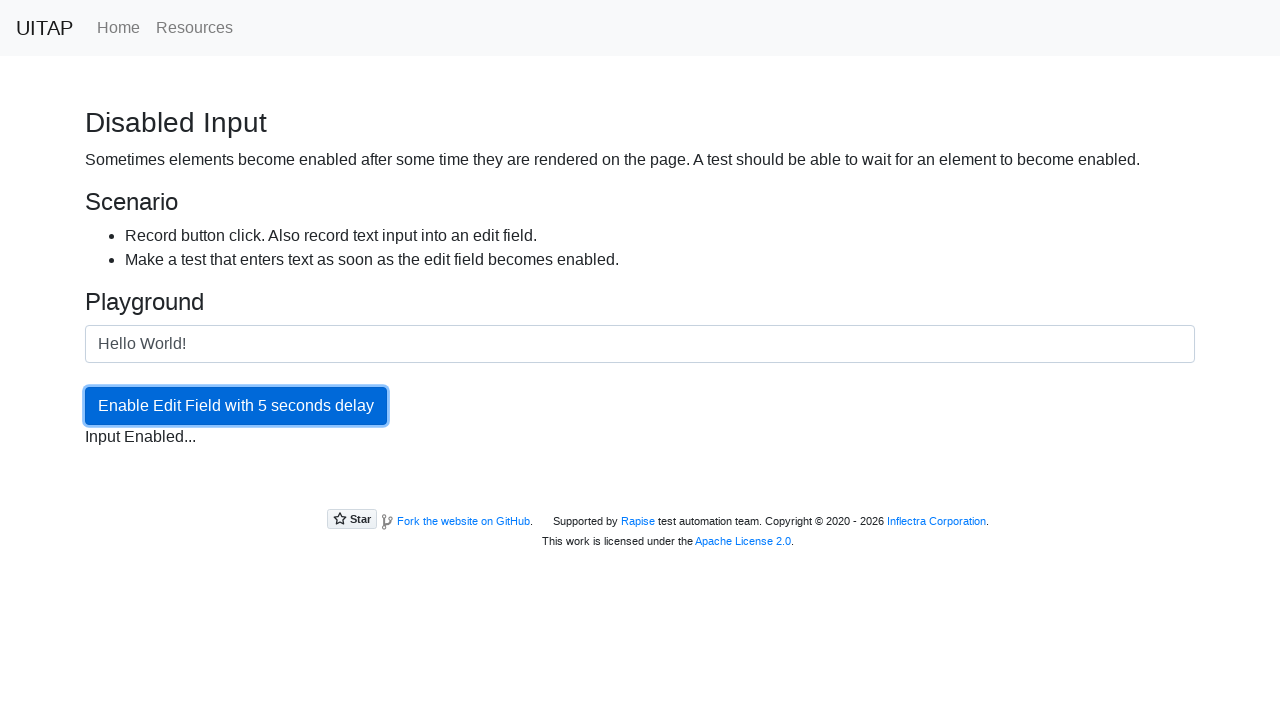

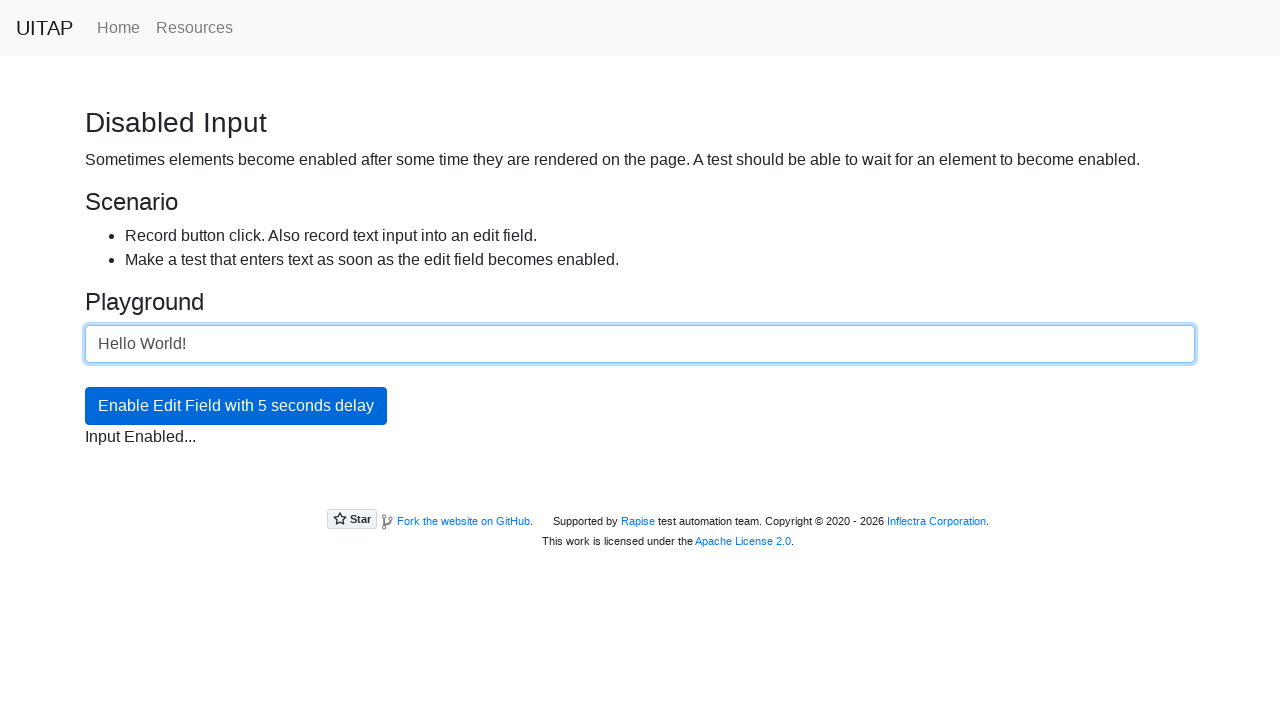